Tests JavaScript scrolling functionality by scrolling down to a specific element and then back up to another element on a page with large content

Starting URL: https://practice.cydeo.com/large

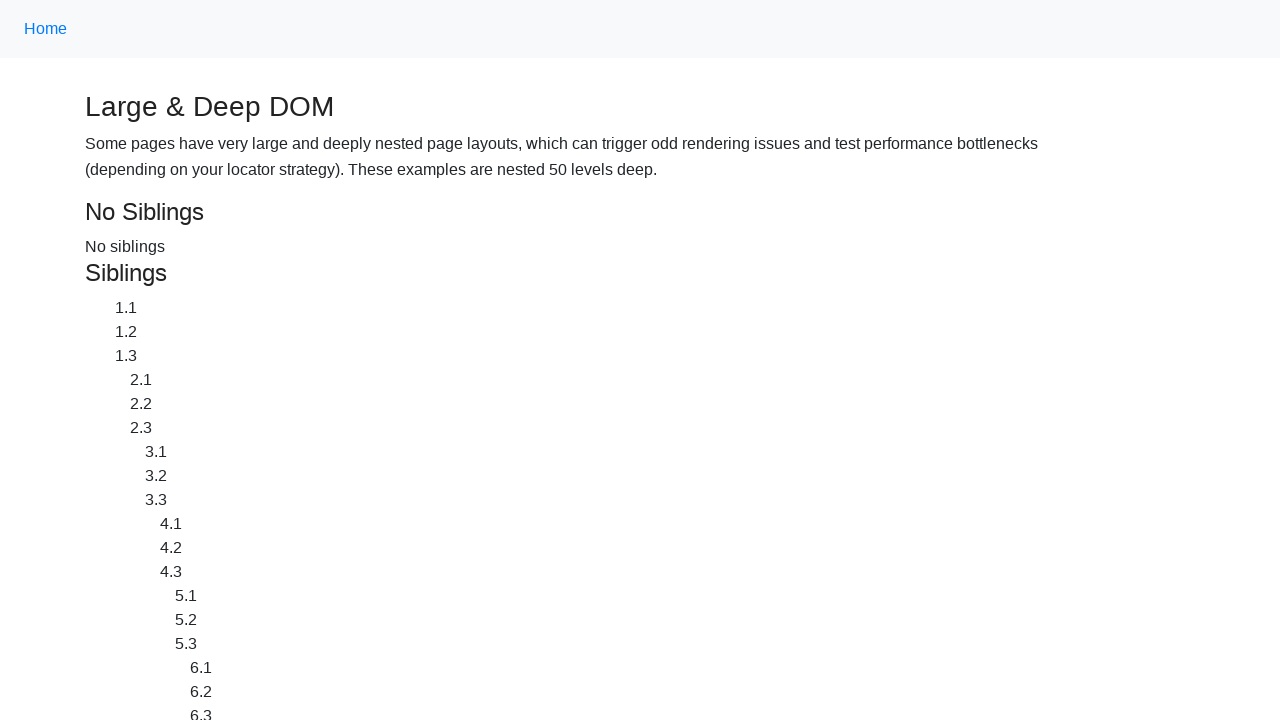

Located the 'CYDEO' link element
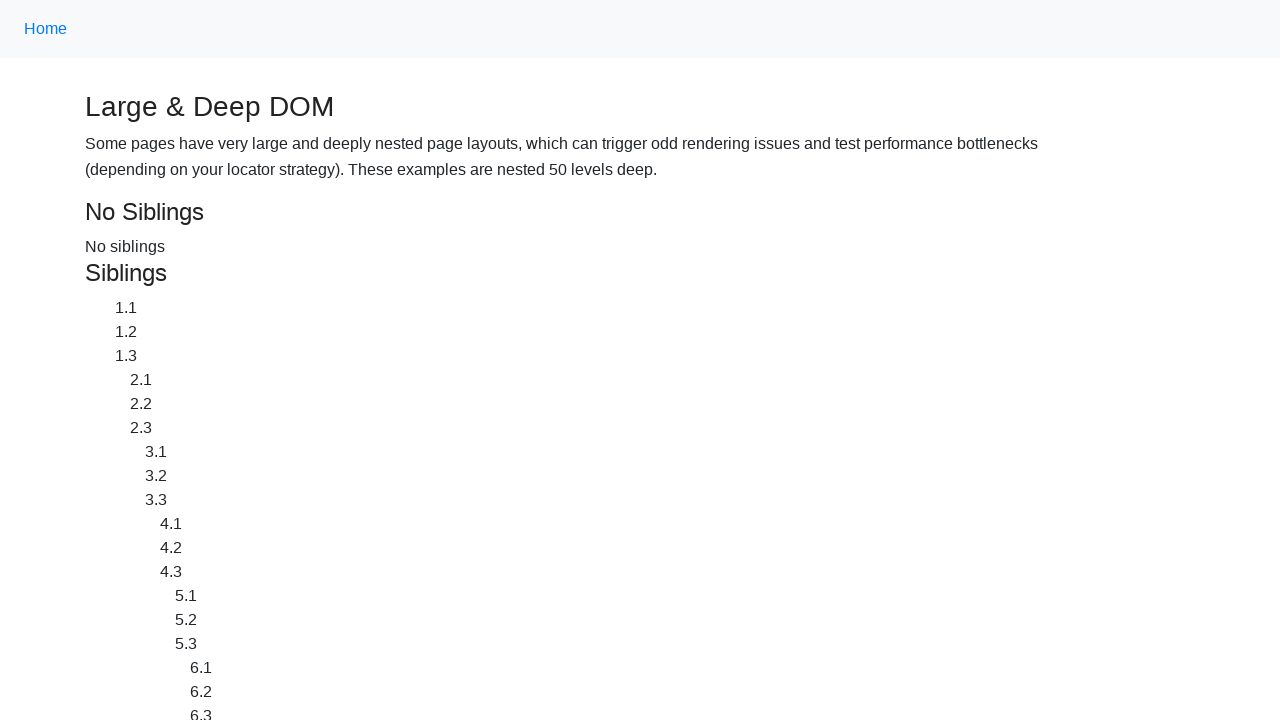

Scrolled down to the 'CYDEO' link using JavaScript
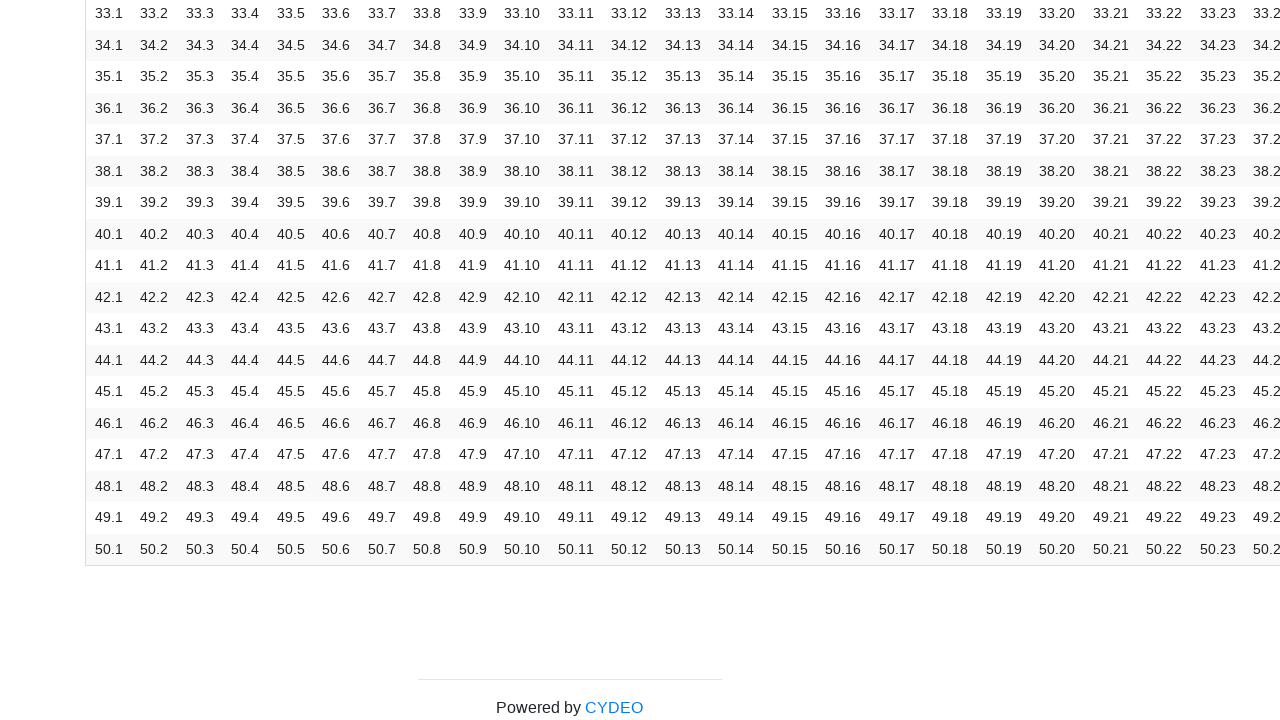

Located the 'Home' link element
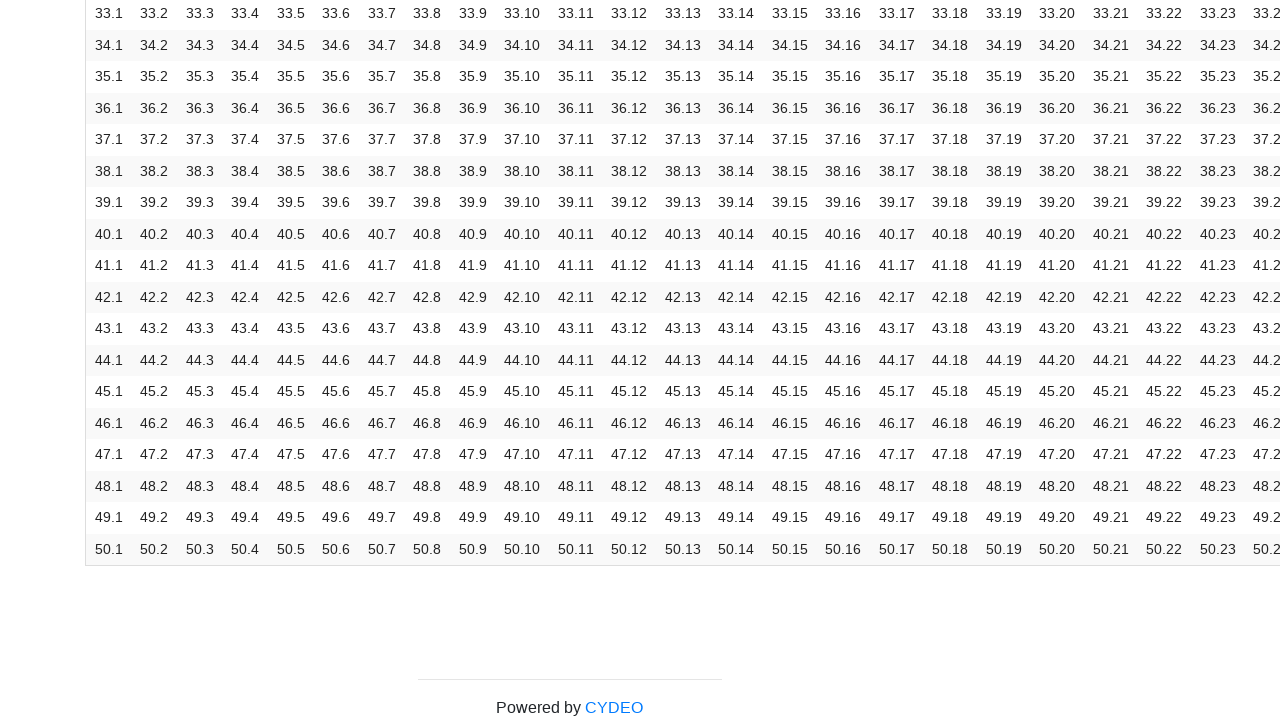

Scrolled up to the 'Home' link using JavaScript
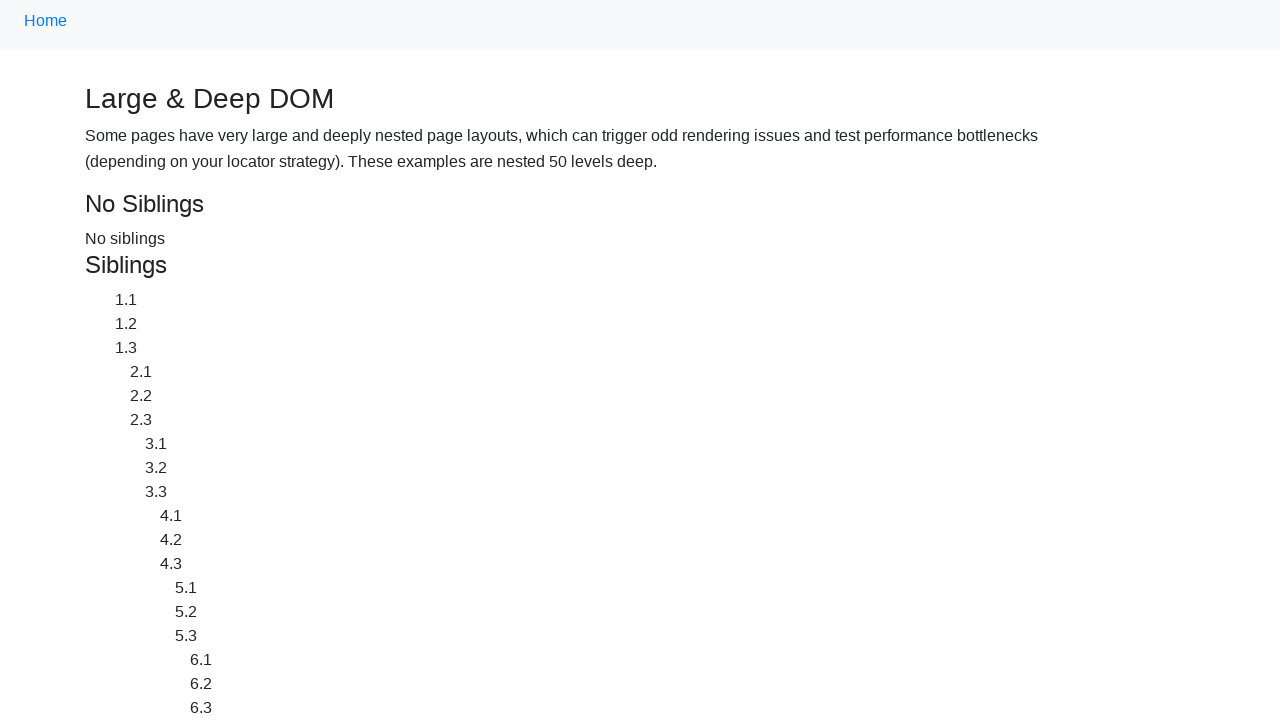

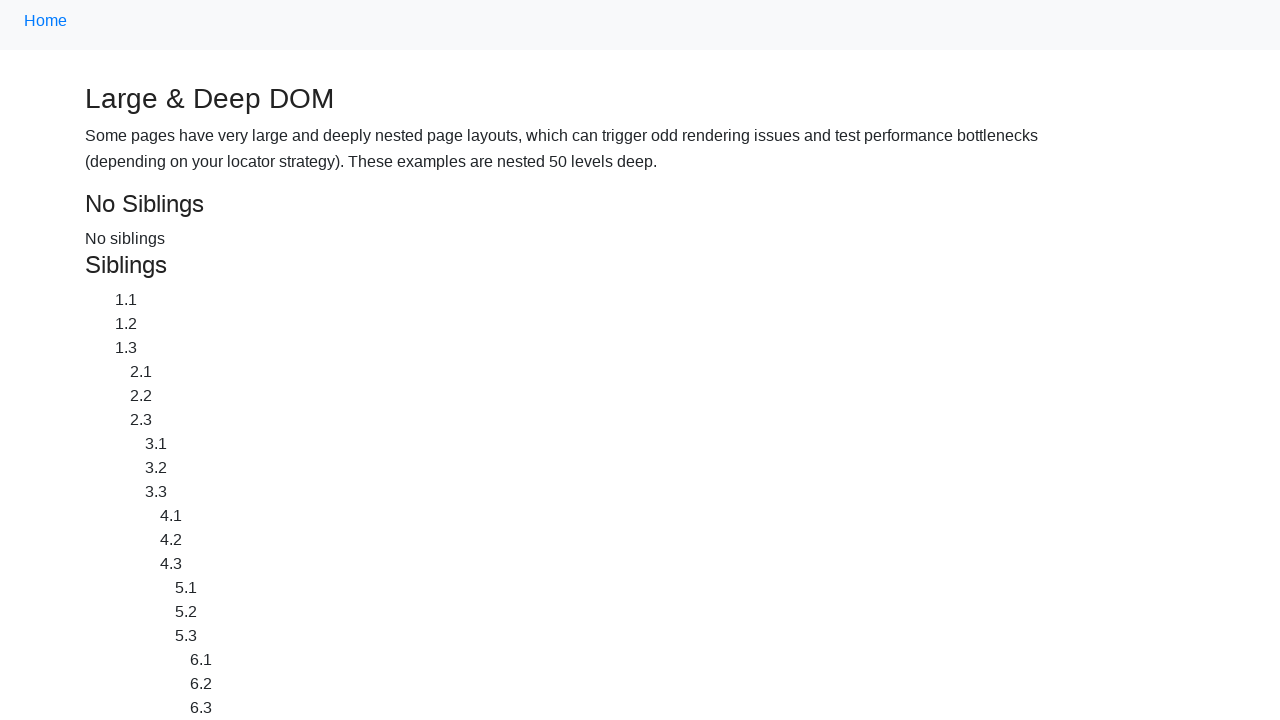